Tests right-click context menu functionality by performing a right-click on an element and selecting an option from the context menu

Starting URL: https://swisnl.github.io/jQuery-contextMenu/demo.html

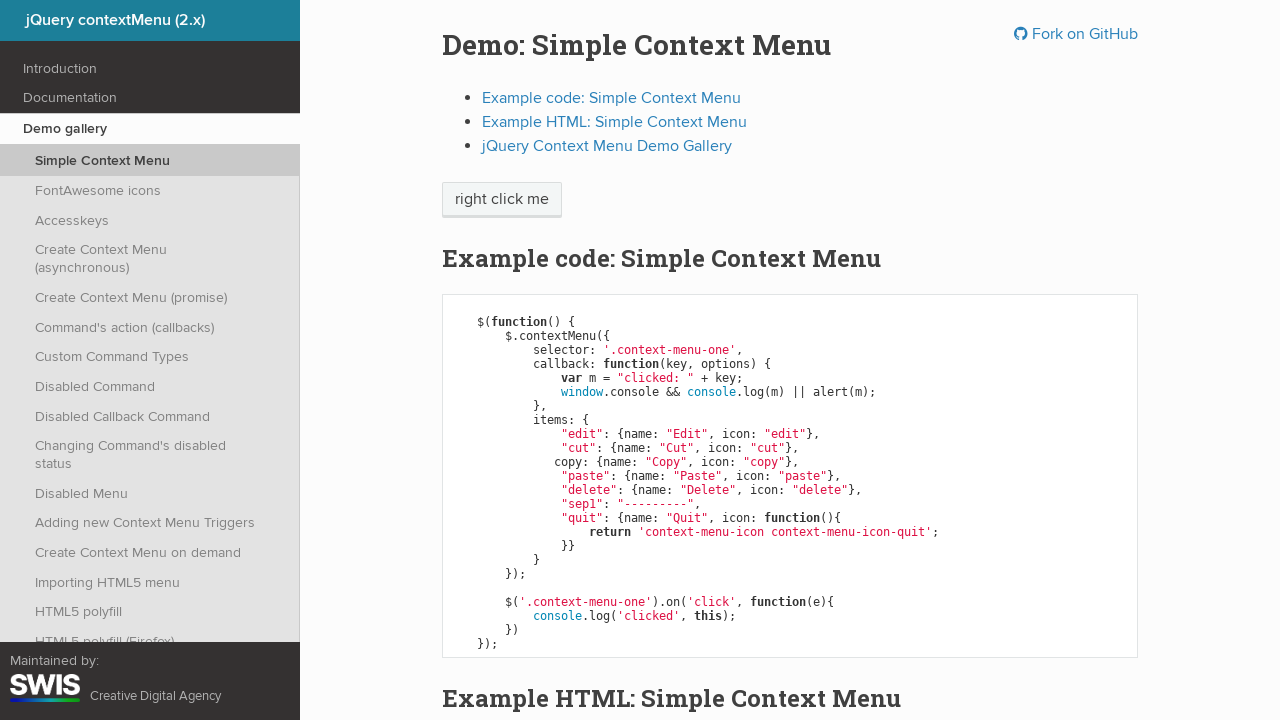

Right-clicked on 'right click me' element to open context menu at (502, 200) on //span[text()='right click me']
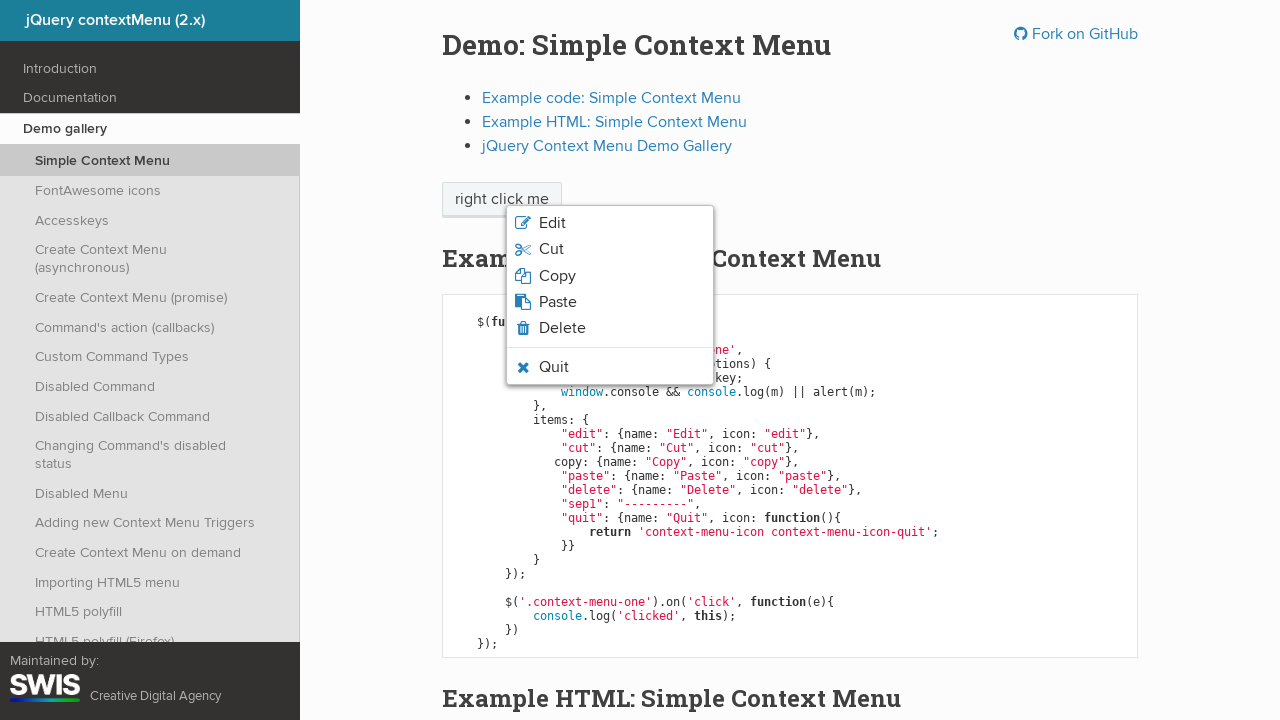

Clicked 'Copy' option from the context menu at (557, 276) on xpath=//span[text()='Copy']
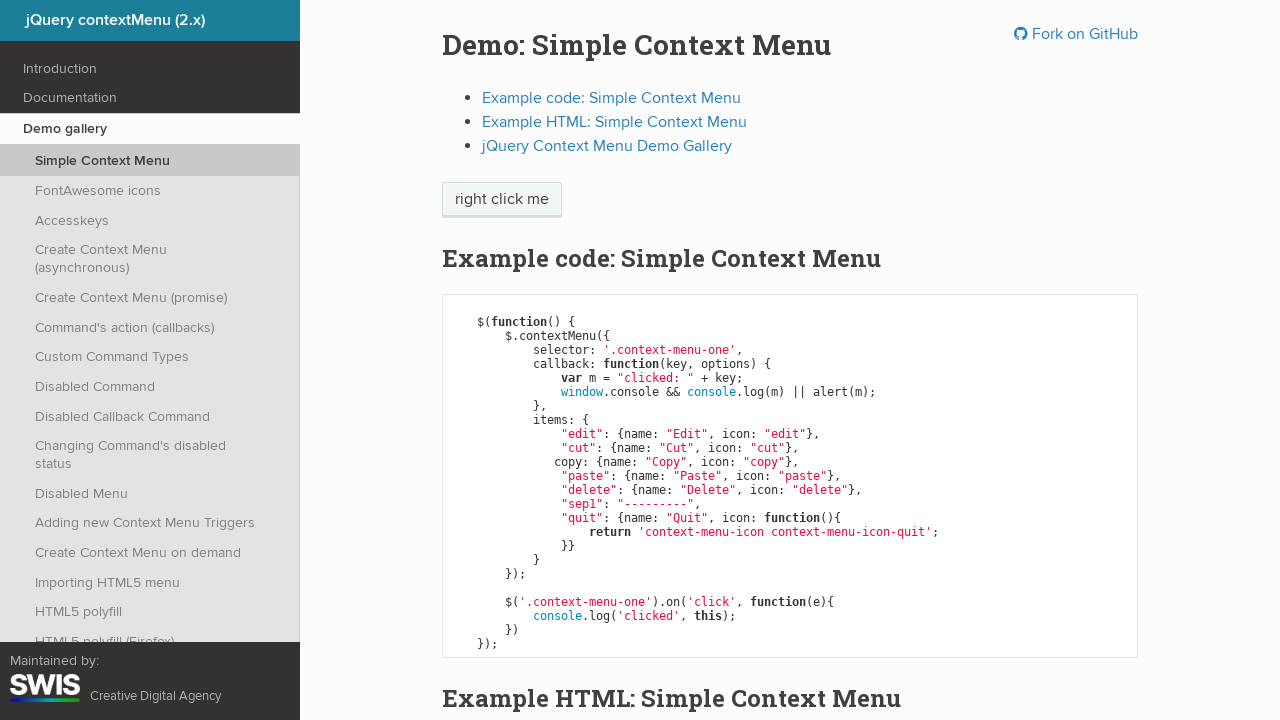

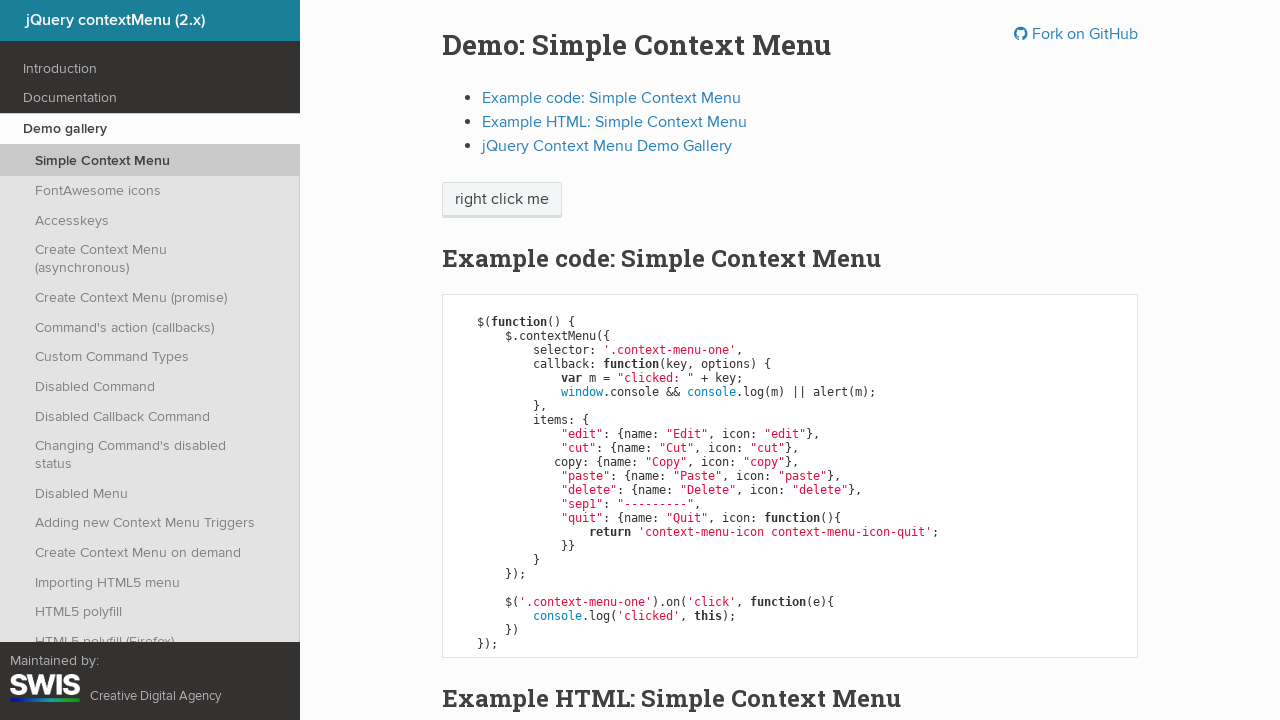